Tests XPath selector functionality by navigating to an XPath practice page and clicking on an input element using an XPath axes selector (following axis)

Starting URL: https://selectorshub.com/xpath-practice-page/

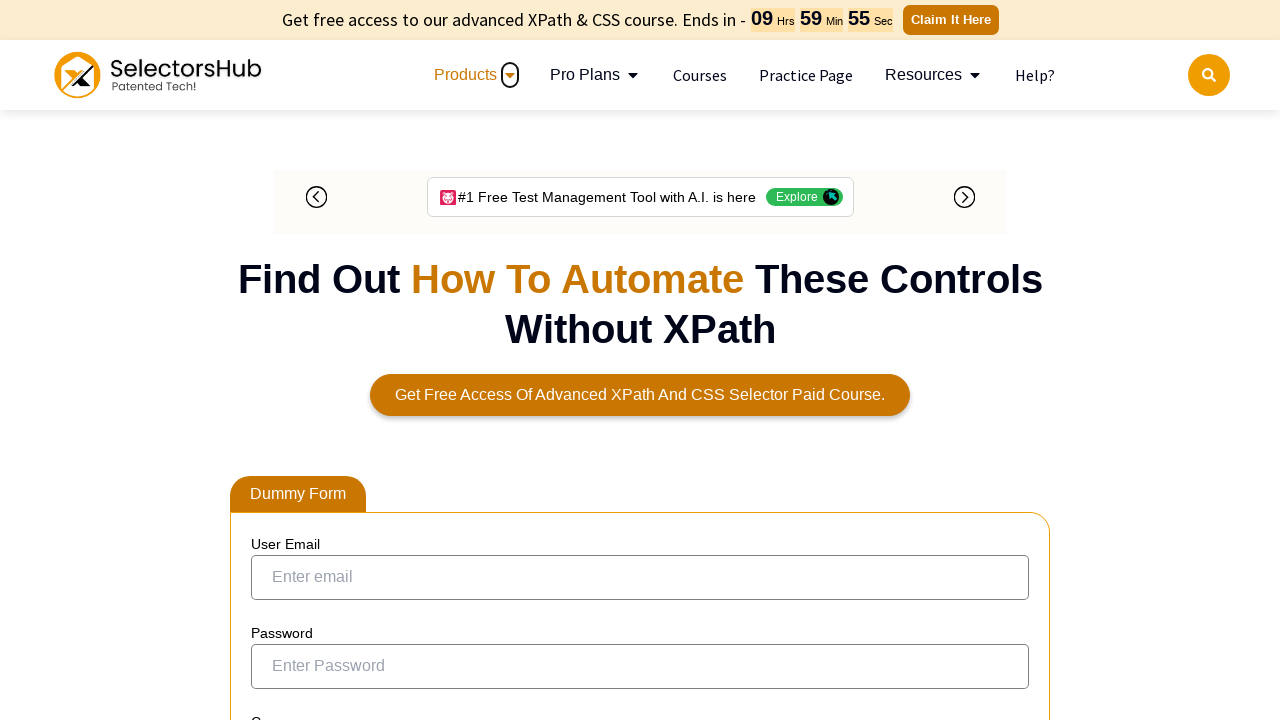

Waited 5 seconds for XPath practice page to load
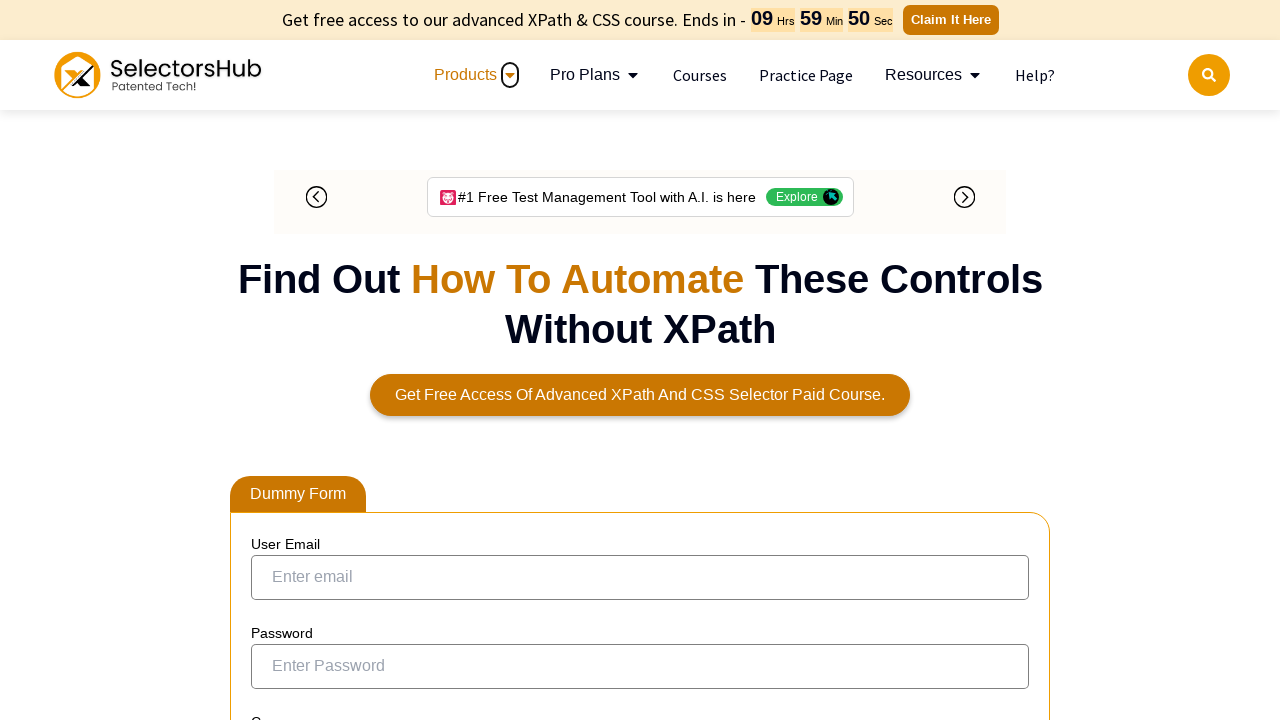

Clicked input element using XPath following axis selector at (362, 361) on xpath=//*[@class='dropbtn']//following::input[1]
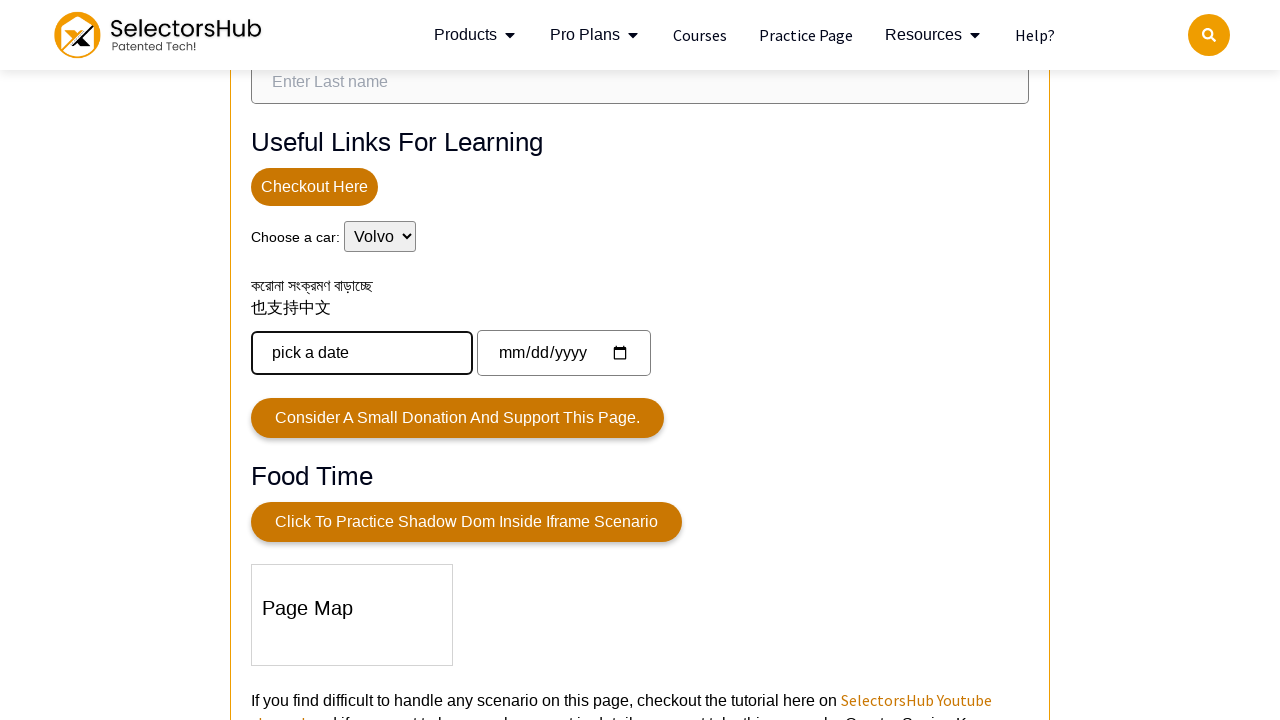

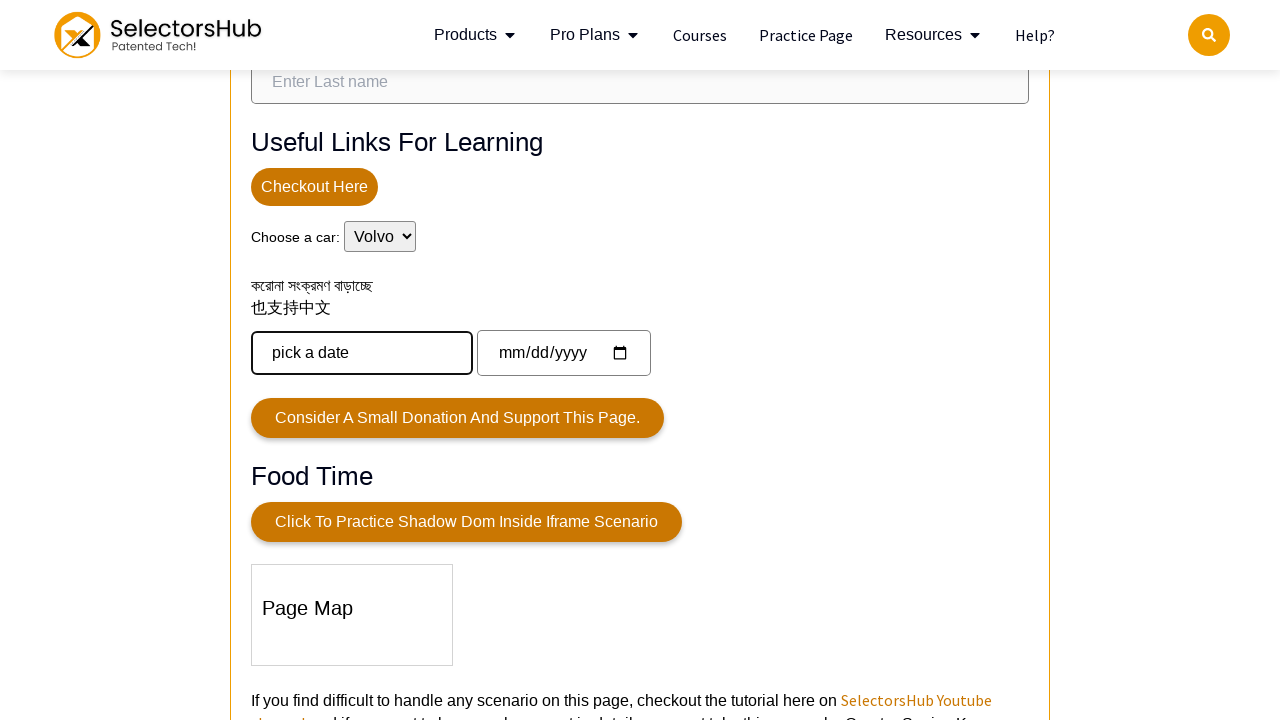